Clicks the Search Languages tab in the menu and verifies navigation

Starting URL: https://www.99-bottles-of-beer.net/

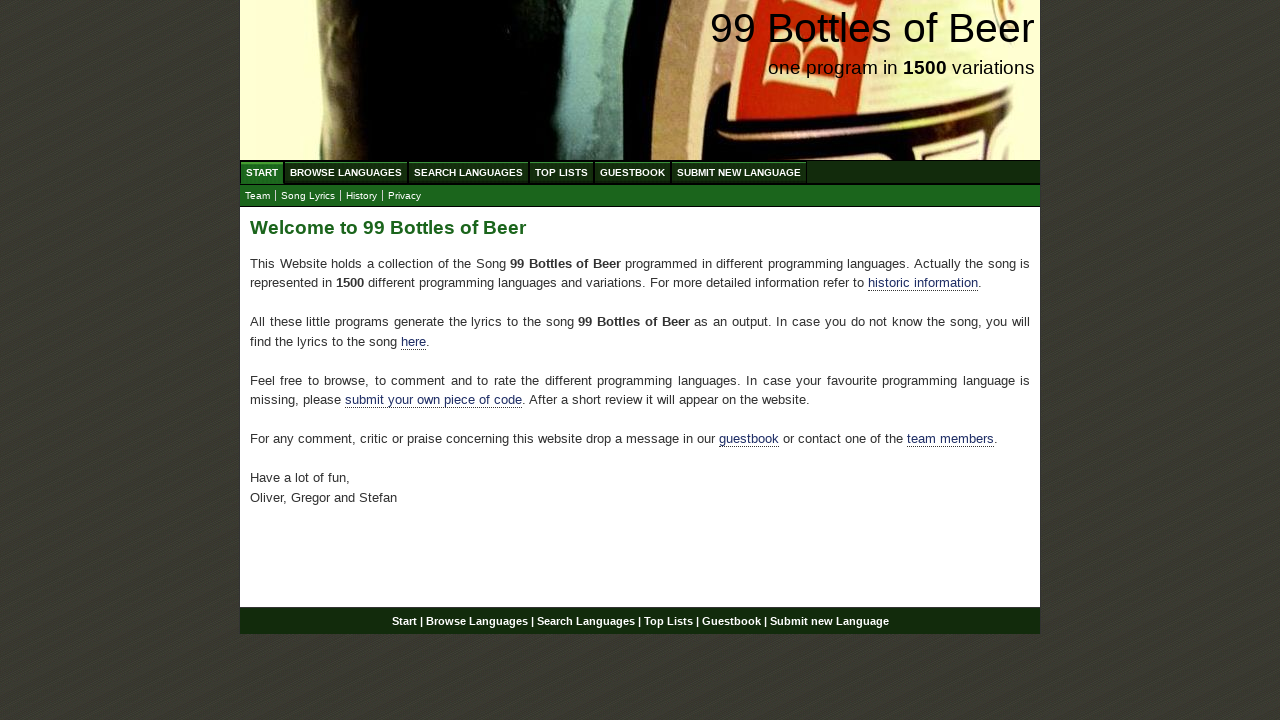

Clicked the Search Languages tab in the menu at (468, 172) on ul#menu a[href='/search.html']
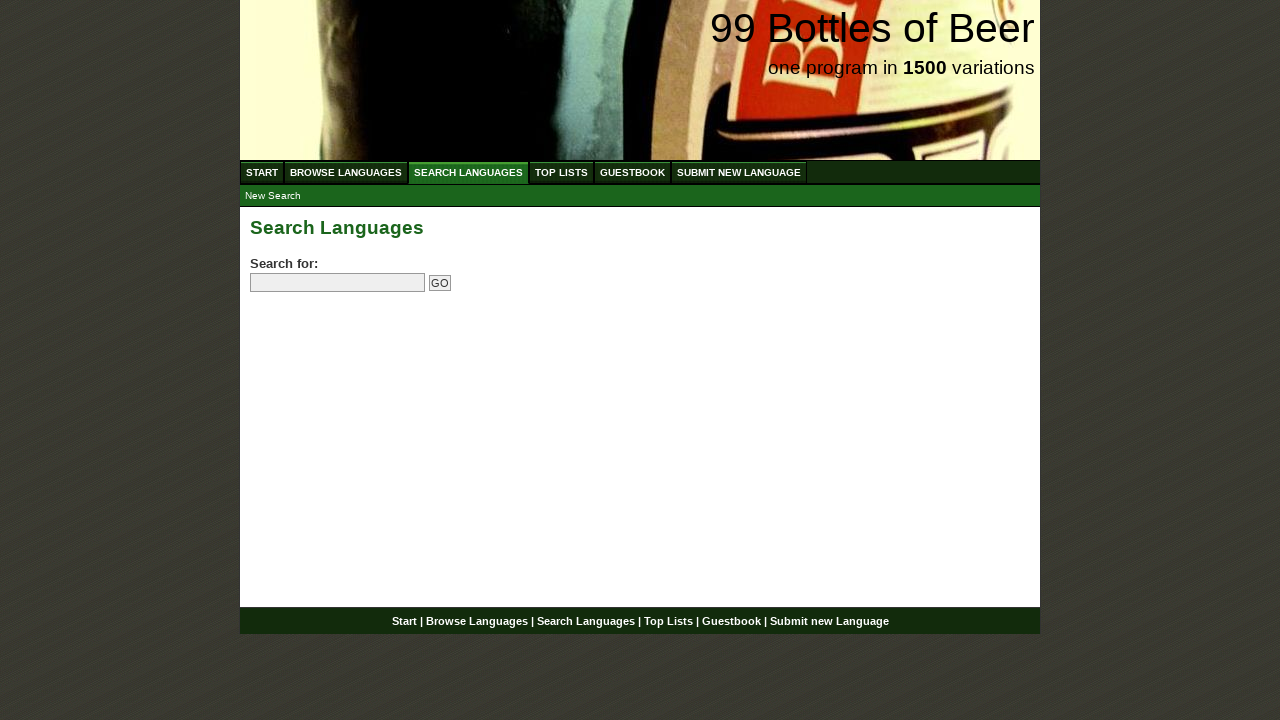

Navigation to Search Languages page completed successfully
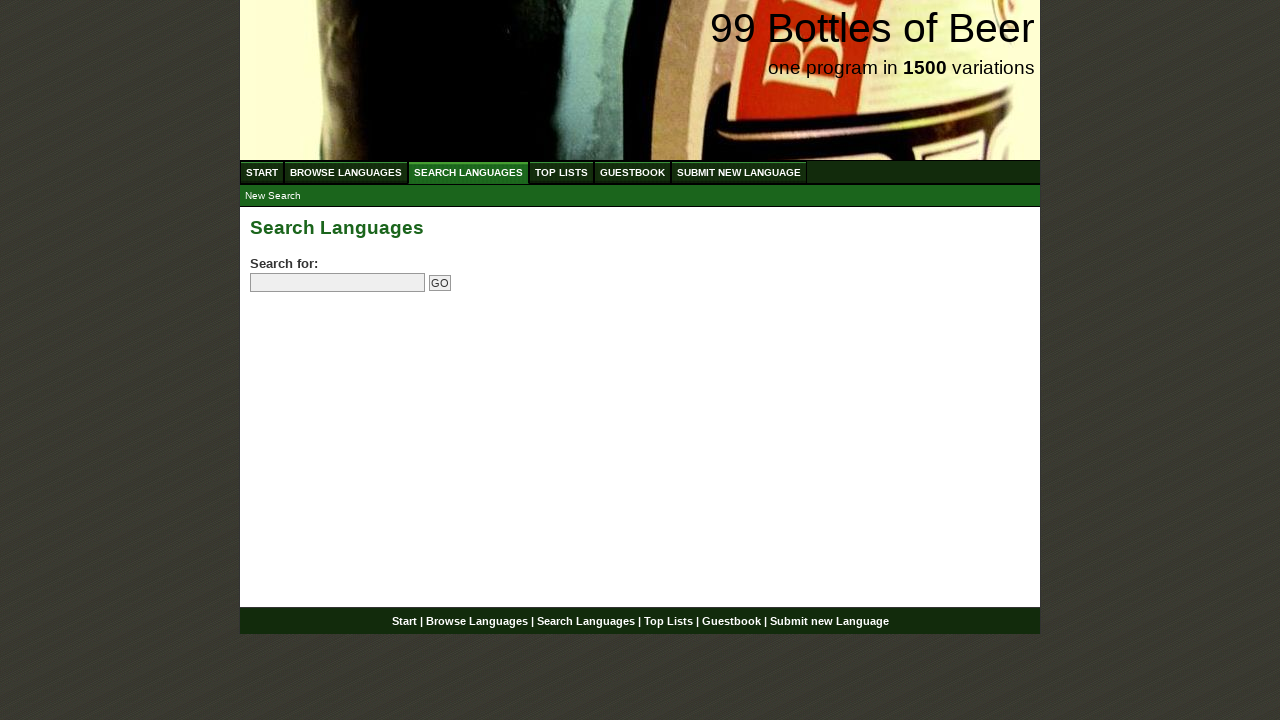

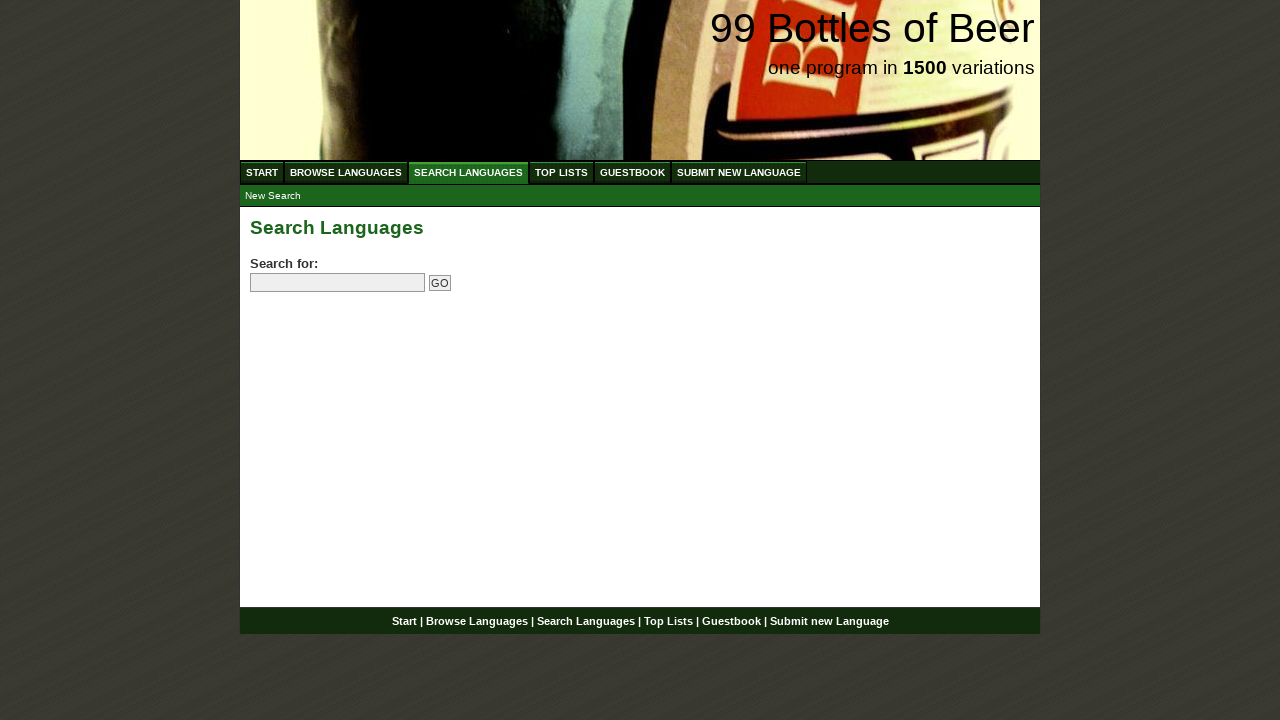